Tests the text box form by entering a name into the Full Name input field

Starting URL: https://demoqa.com/text-box

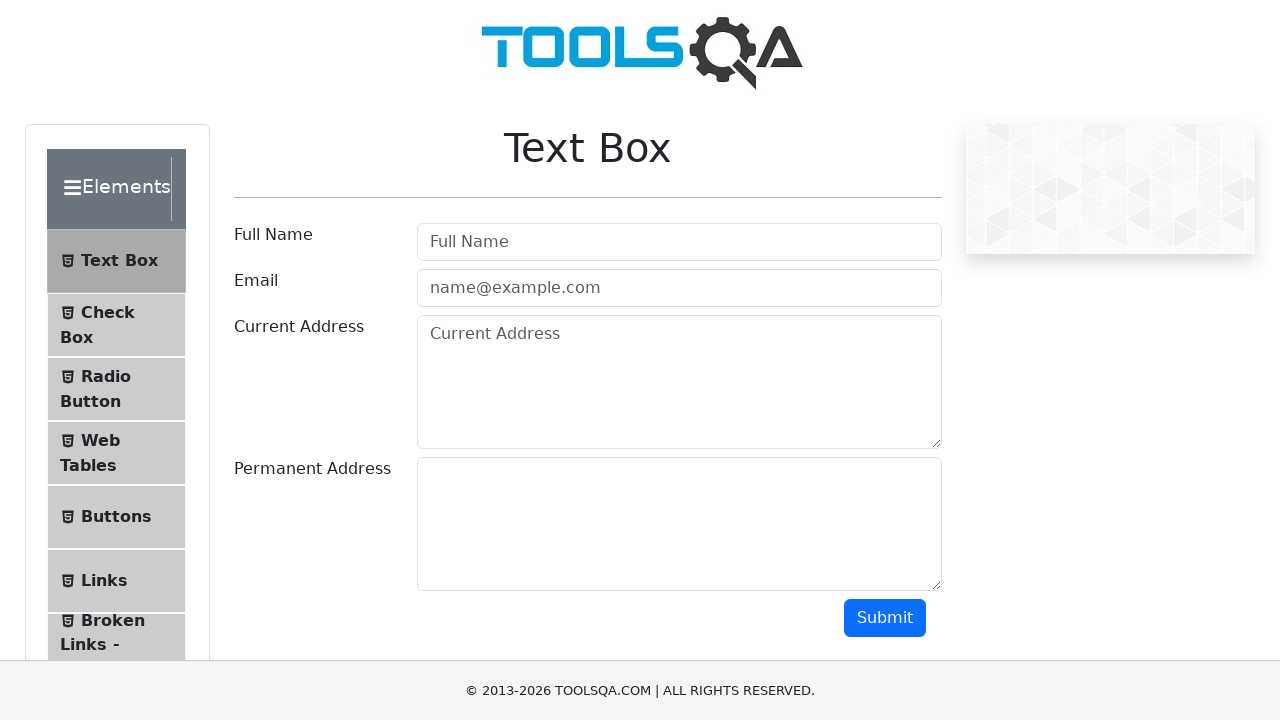

Filled Full Name input field with 'Marius' on input#userName
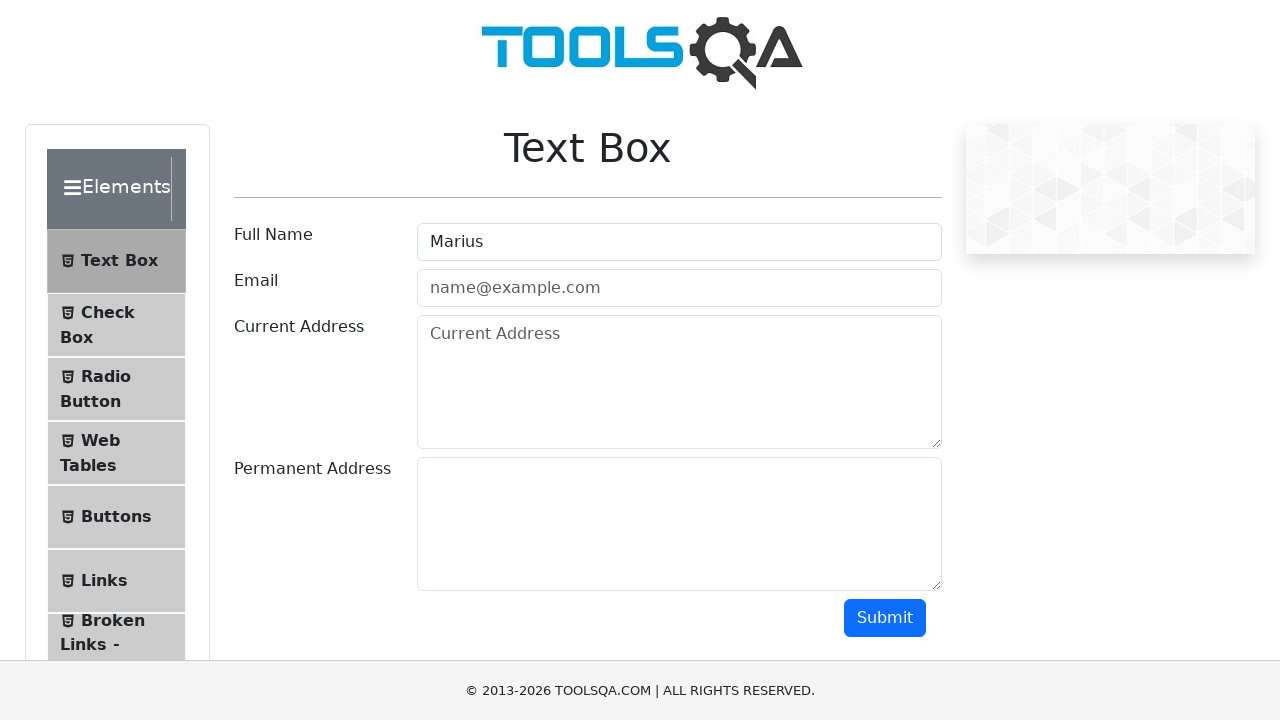

Waited 1 second to verify input was entered
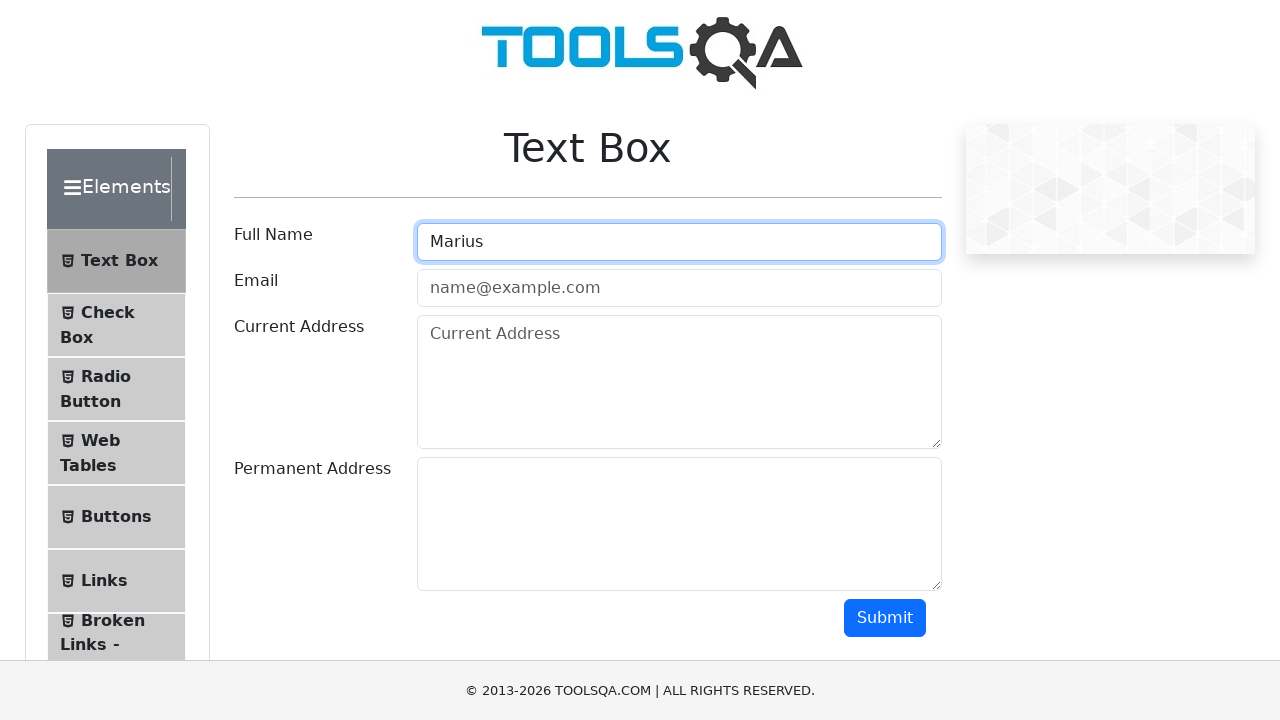

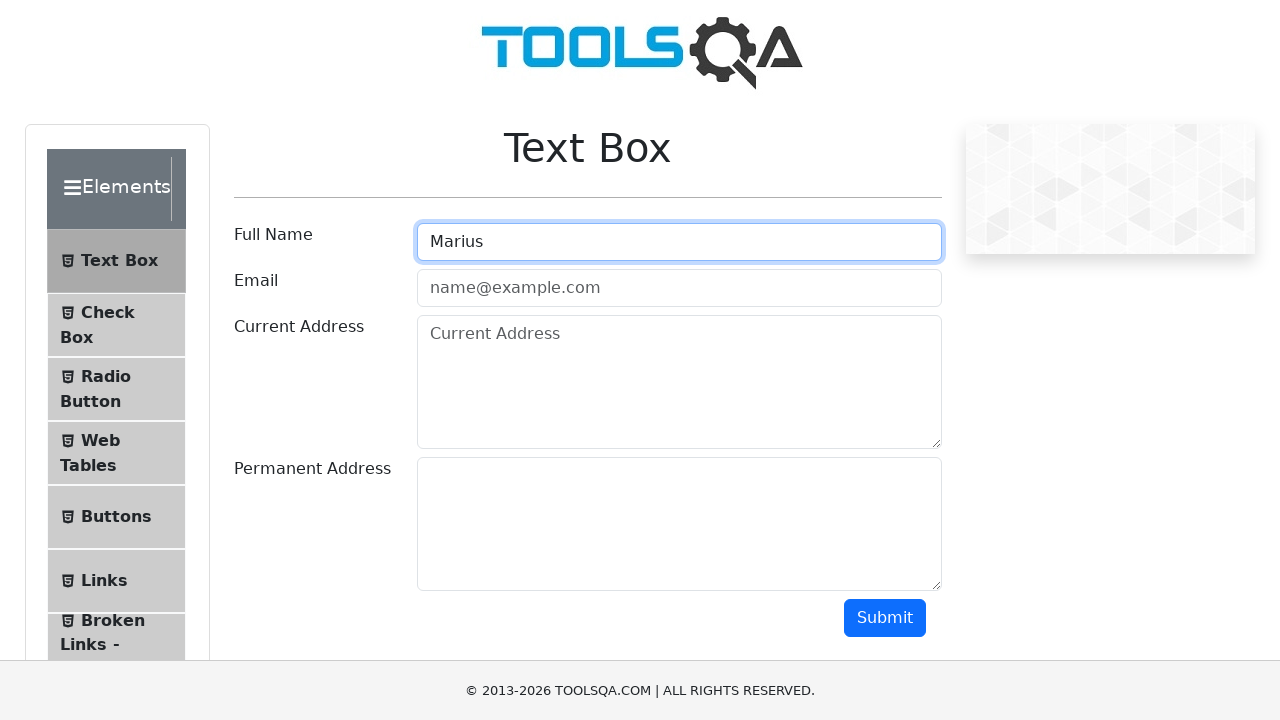